Tests right-click context menu functionality, handles alert dialog, and navigates to a new window to verify content

Starting URL: https://the-internet.herokuapp.com/context_menu

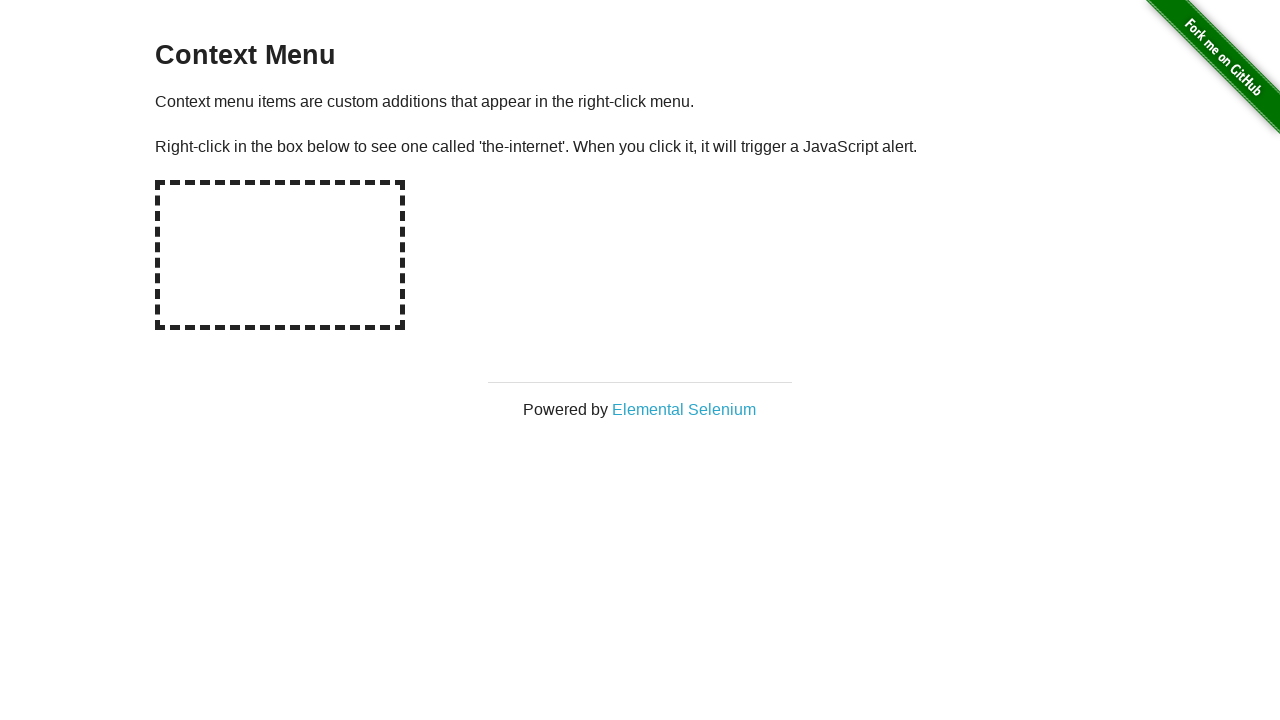

Located the hot-spot element for right-click
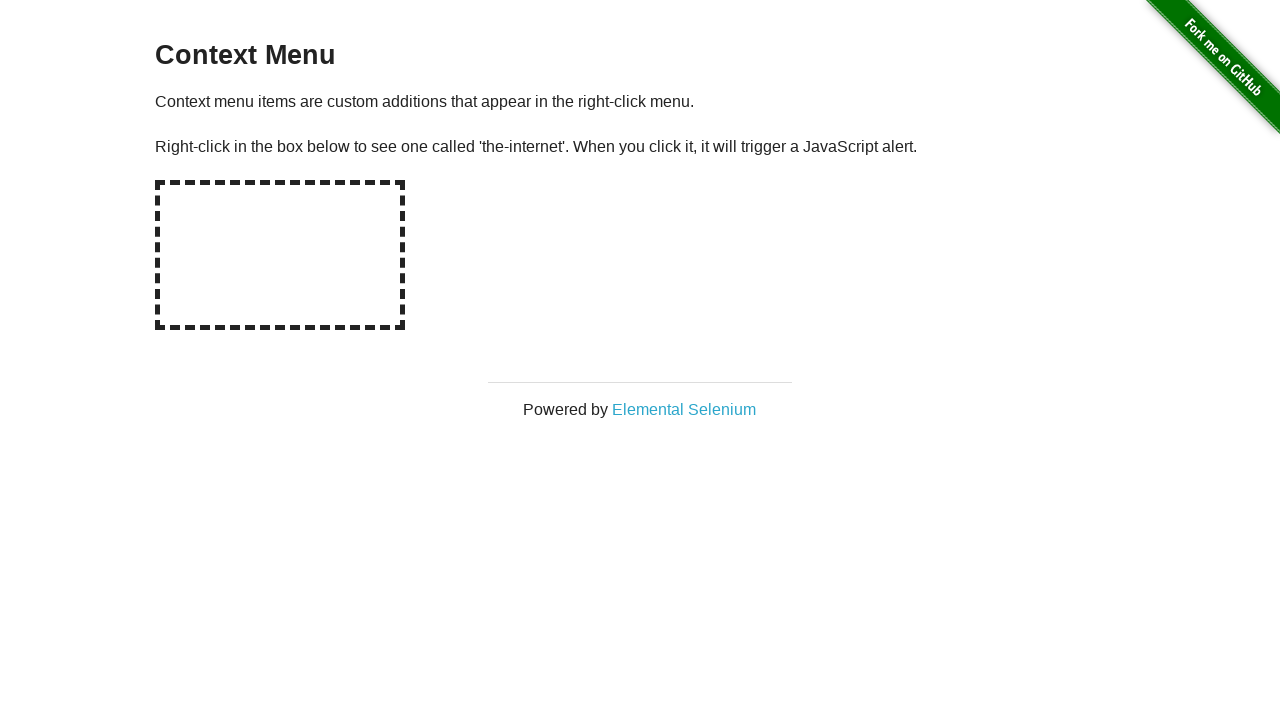

Performed right-click on hot-spot area at (280, 255) on #hot-spot
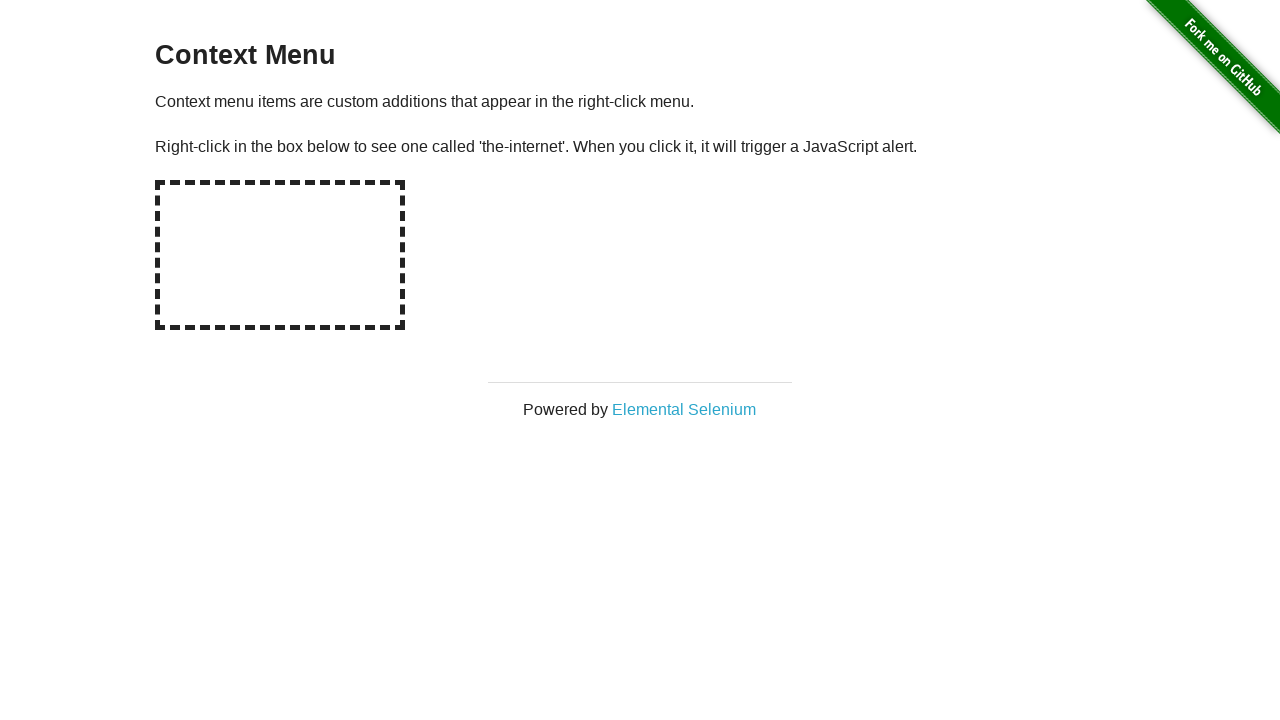

Set up dialog handler to accept alerts
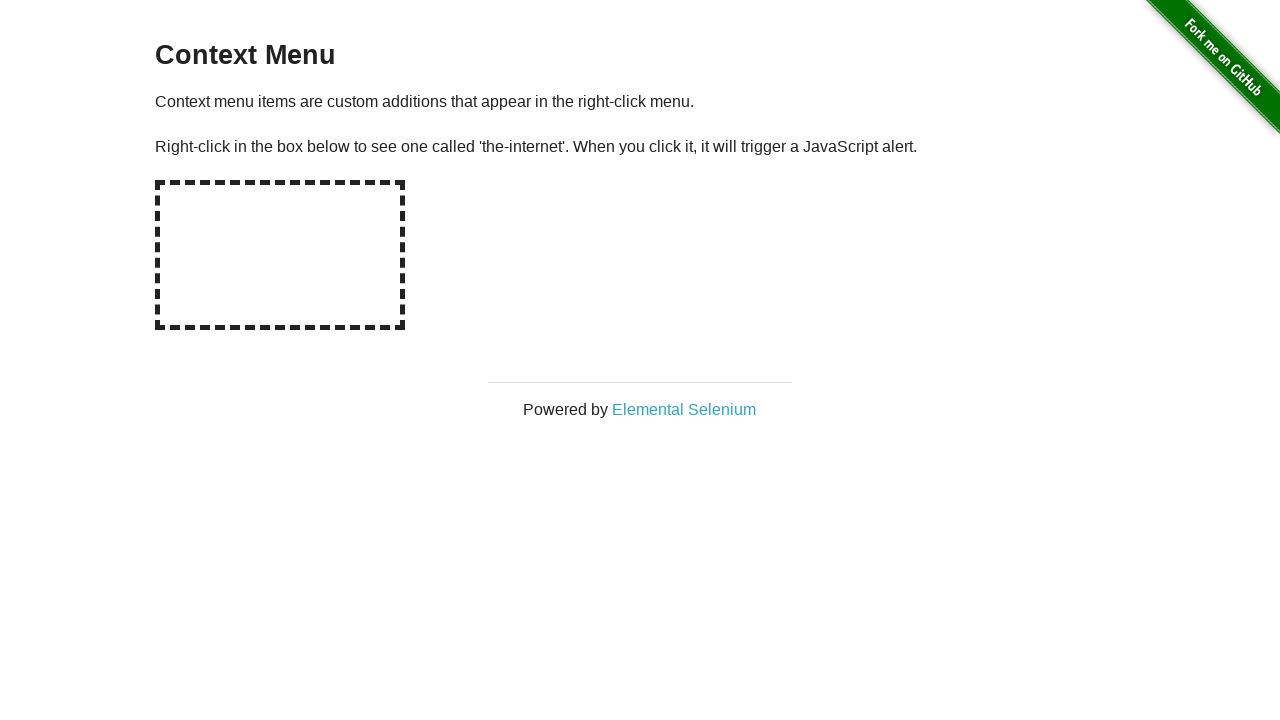

Clicked 'Elemental Selenium' link, new window opened at (684, 409) on text='Elemental Selenium'
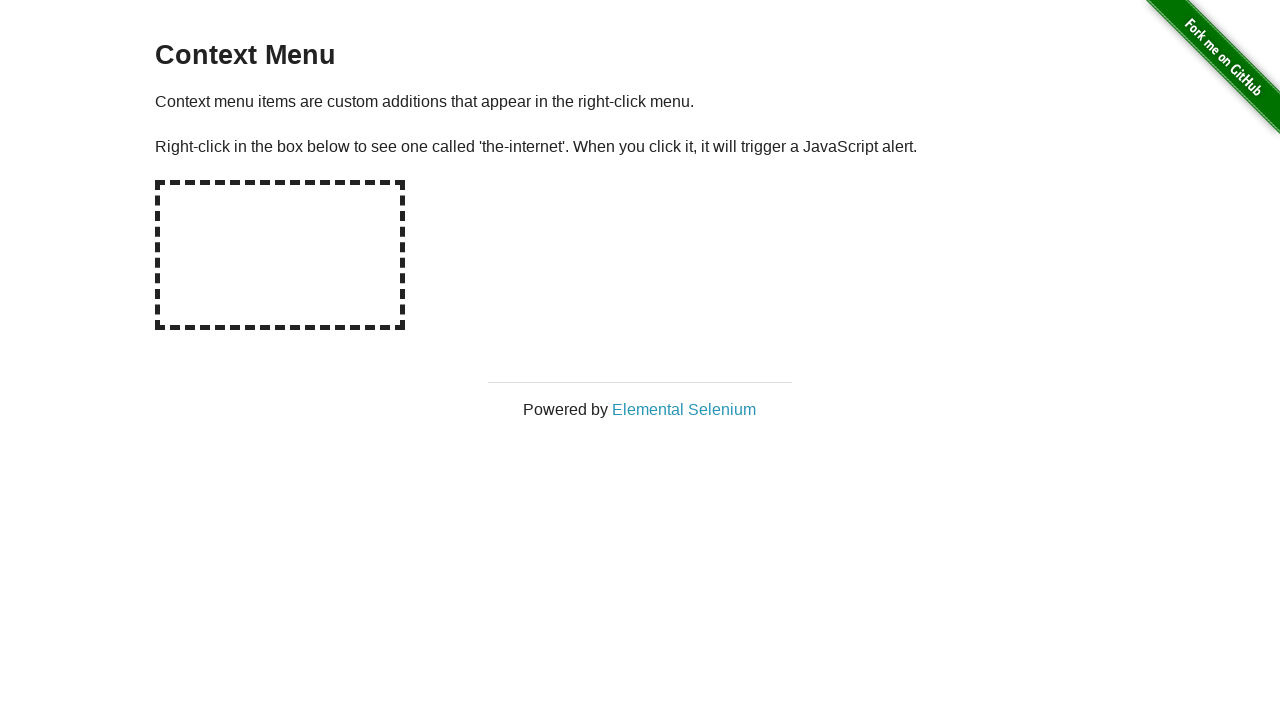

Captured reference to new popup page
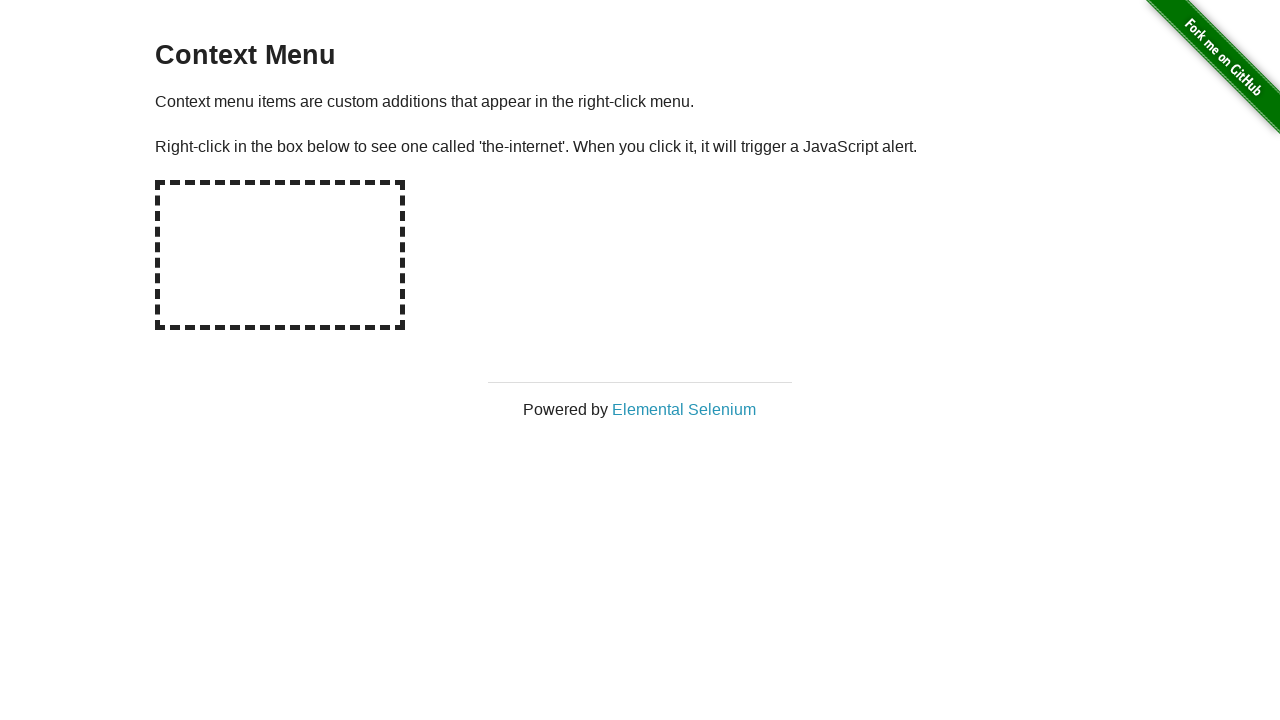

Waited for h1 element to load on new page
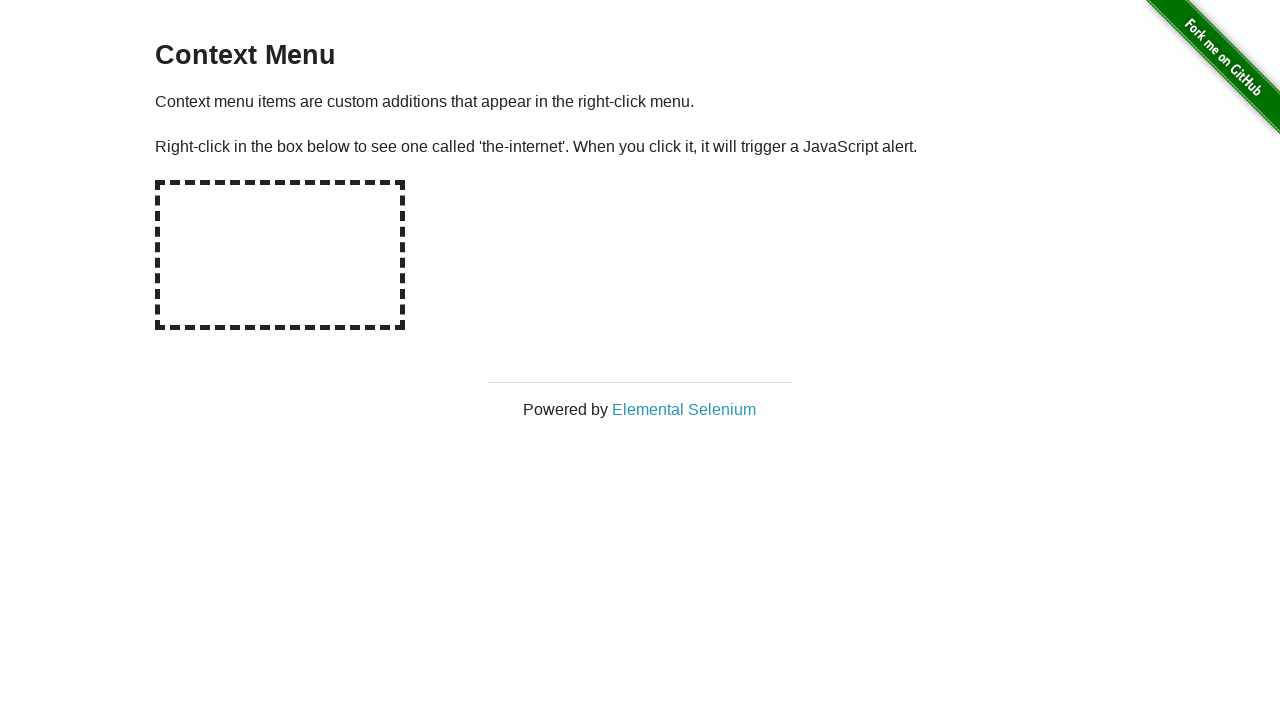

Located h1 element on new page
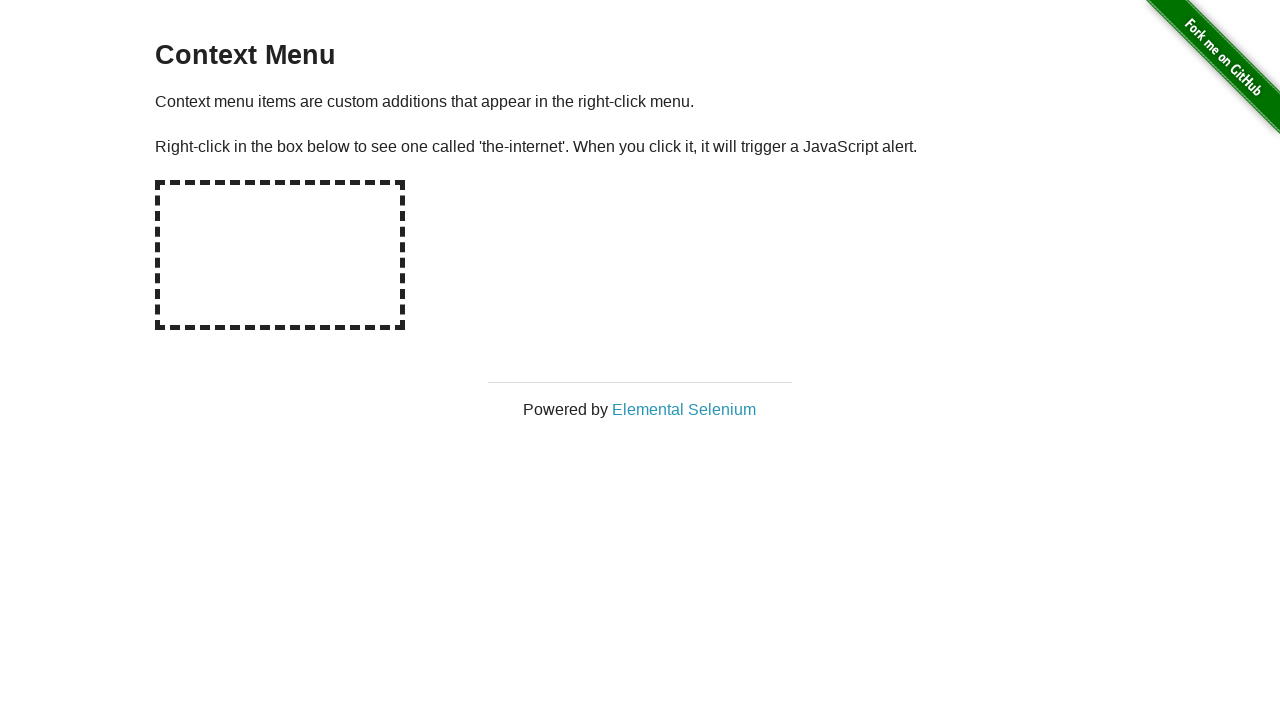

Verified h1 content is 'Elemental Selenium'
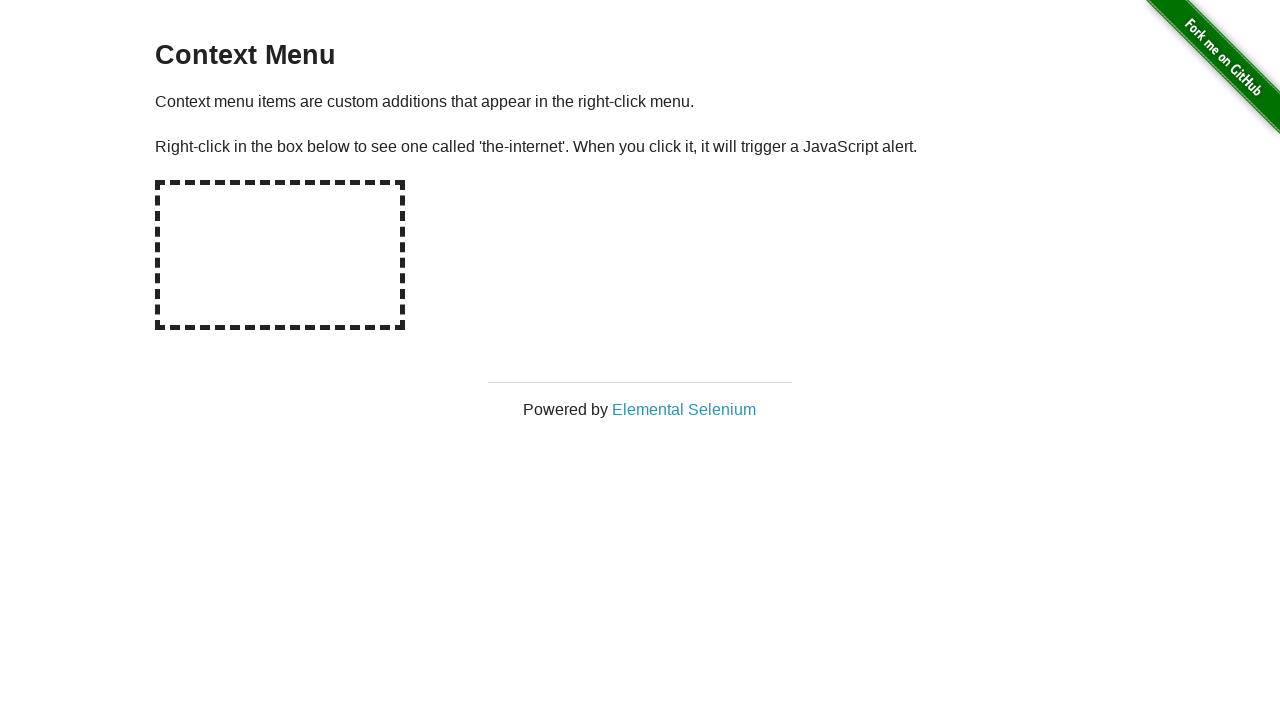

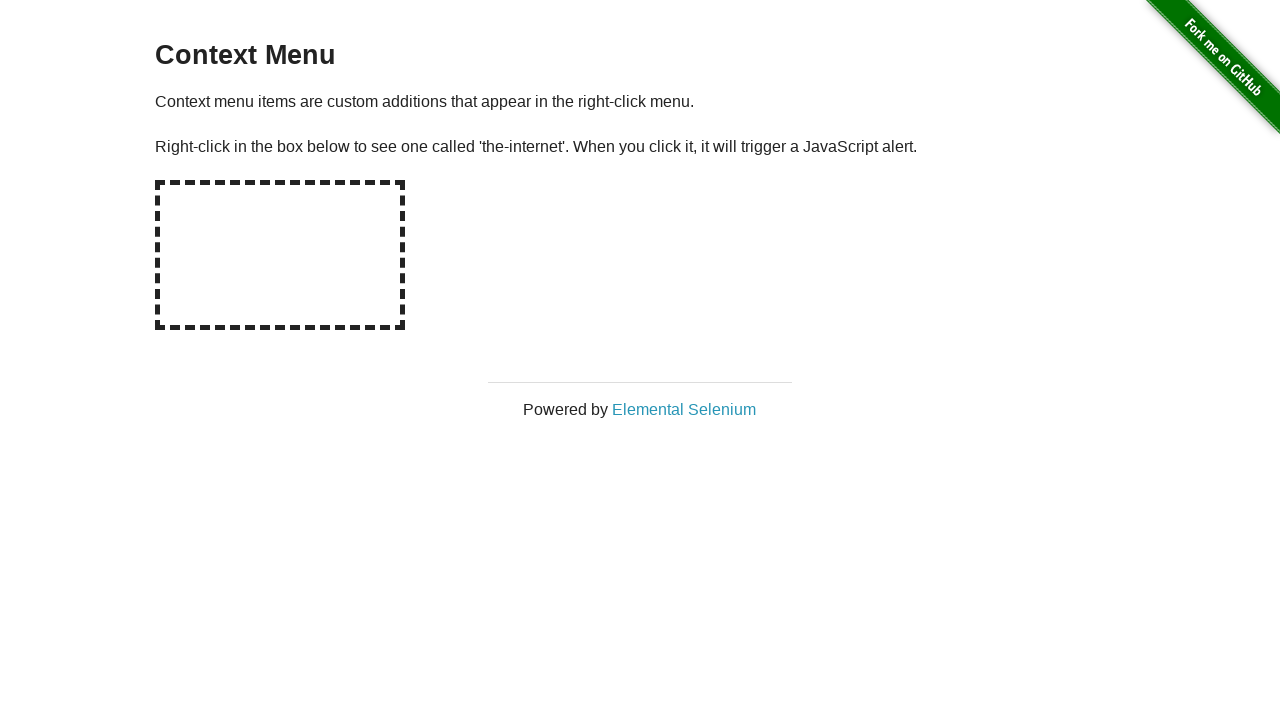